Tests table search functionality by entering "New York" in the search box and verifying that the filtered results show the correct entry count

Starting URL: https://www.lambdatest.com/selenium-playground/table-sort-search-demo

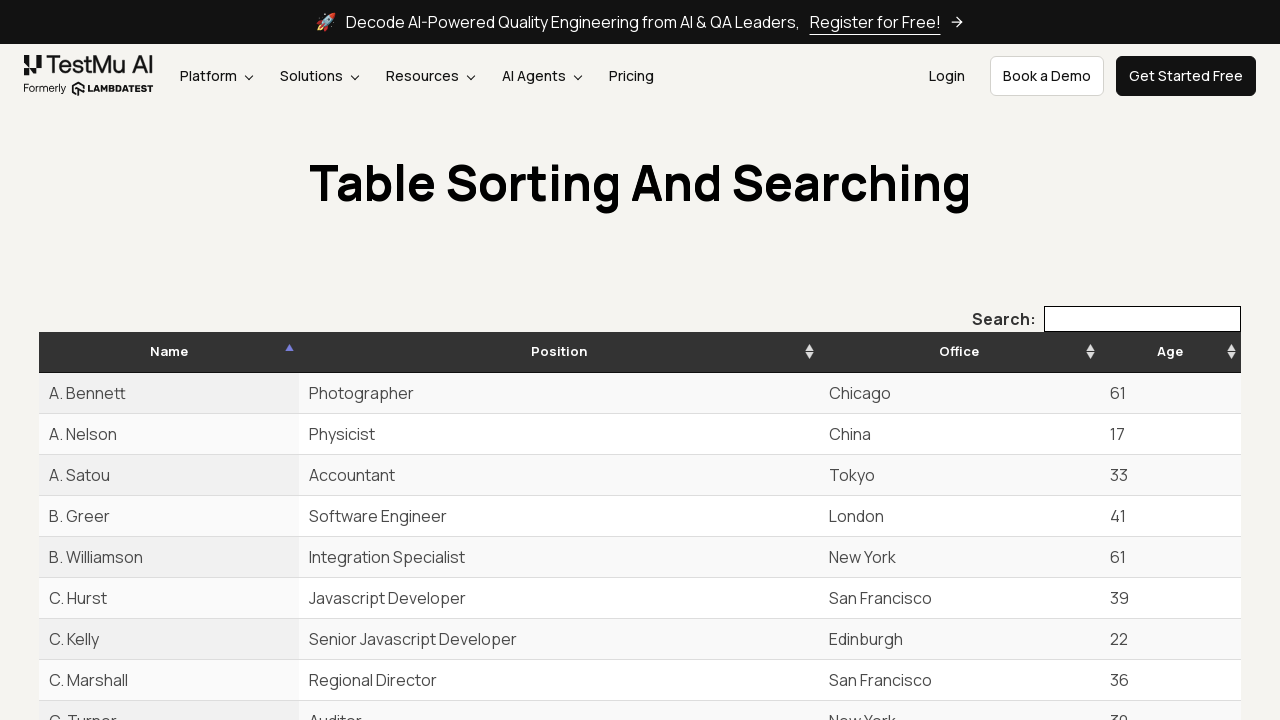

Filled search box with 'New York' on input[type='search']
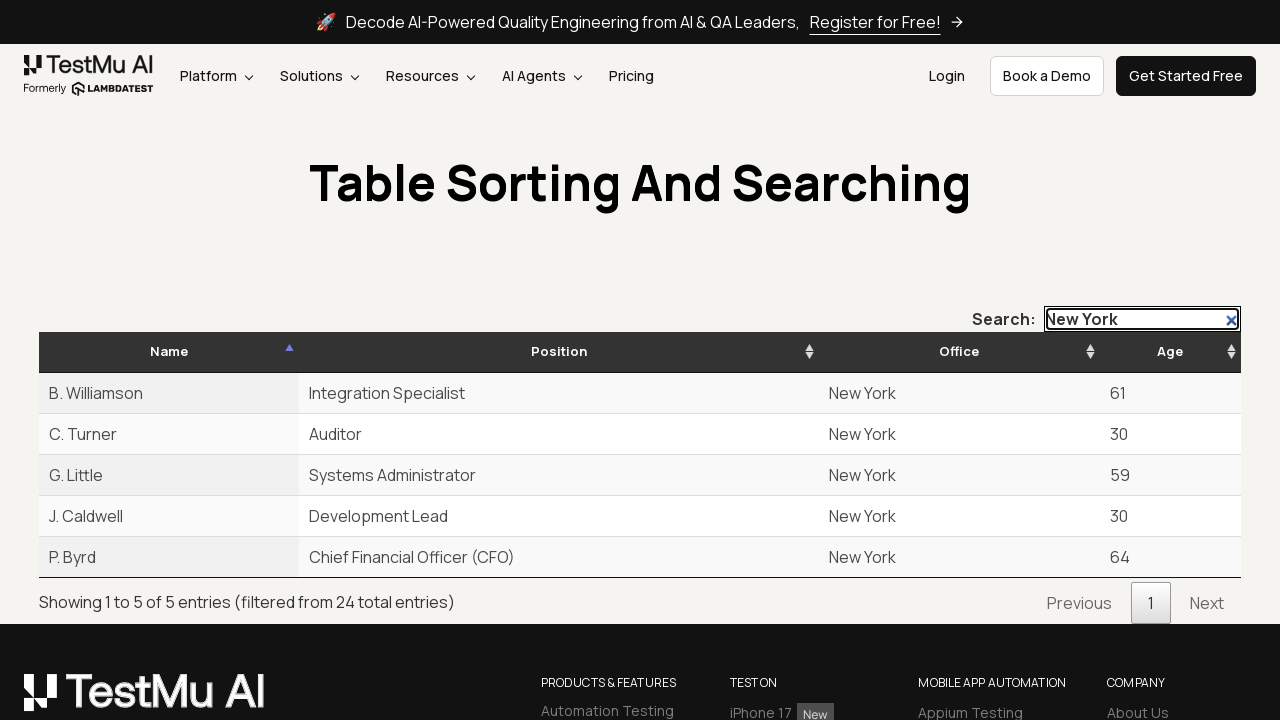

Waited 2 seconds for table to update with filtered results
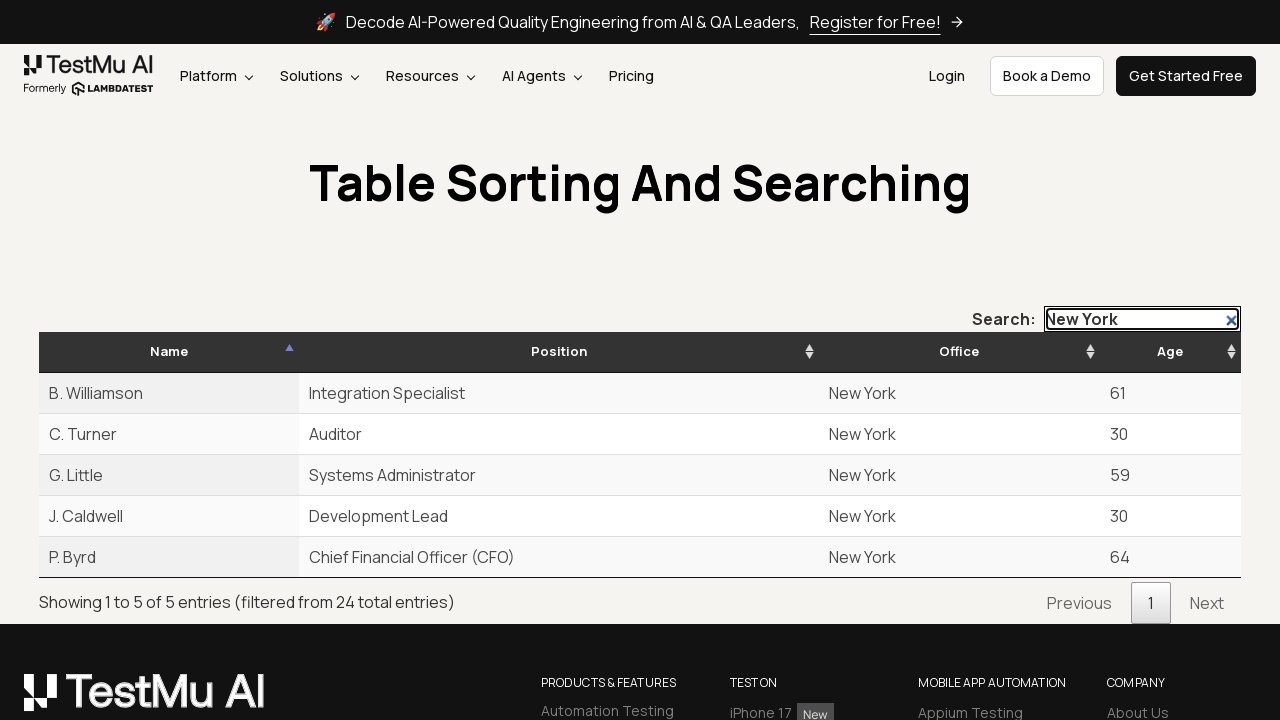

Located entries information element
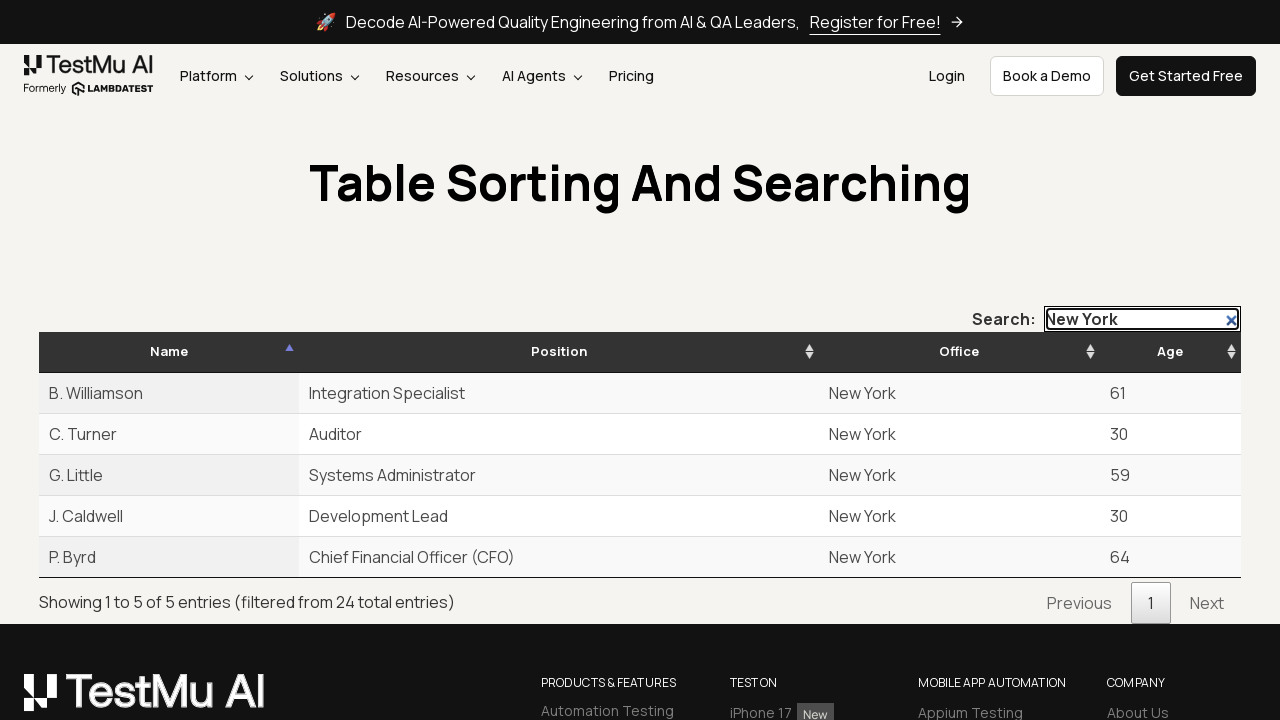

Verified entries information text matches expected filtered results
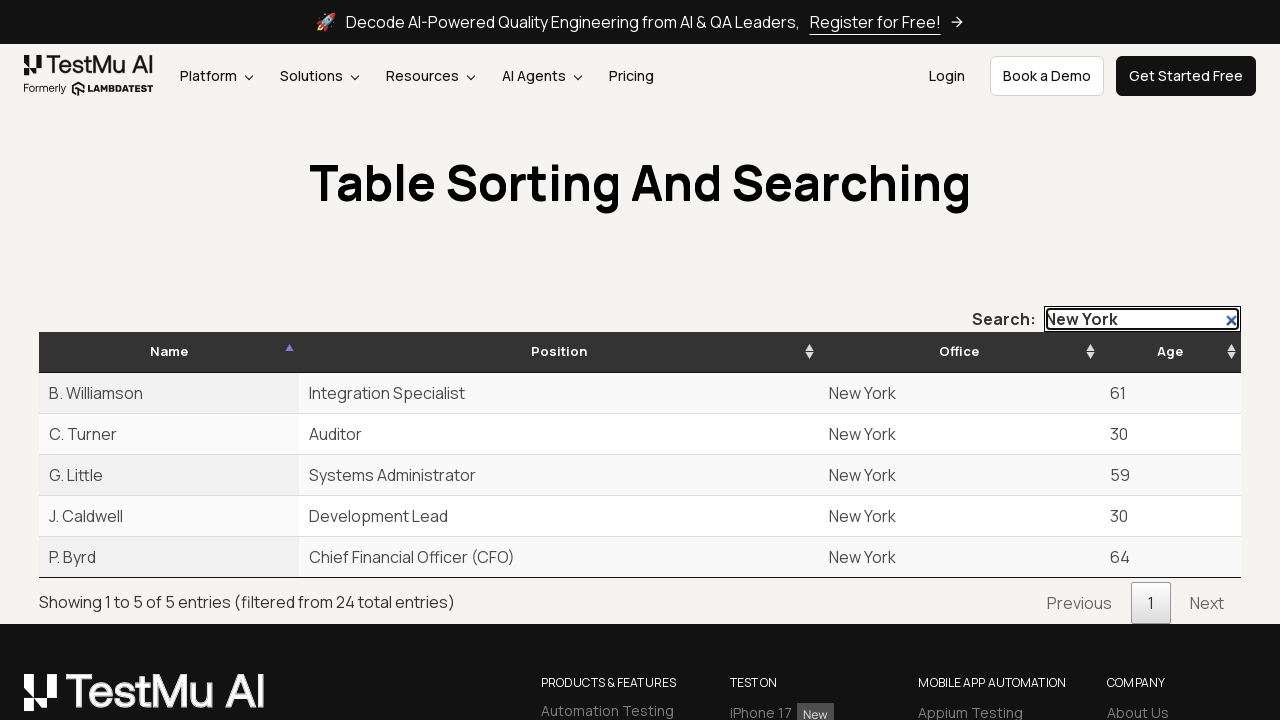

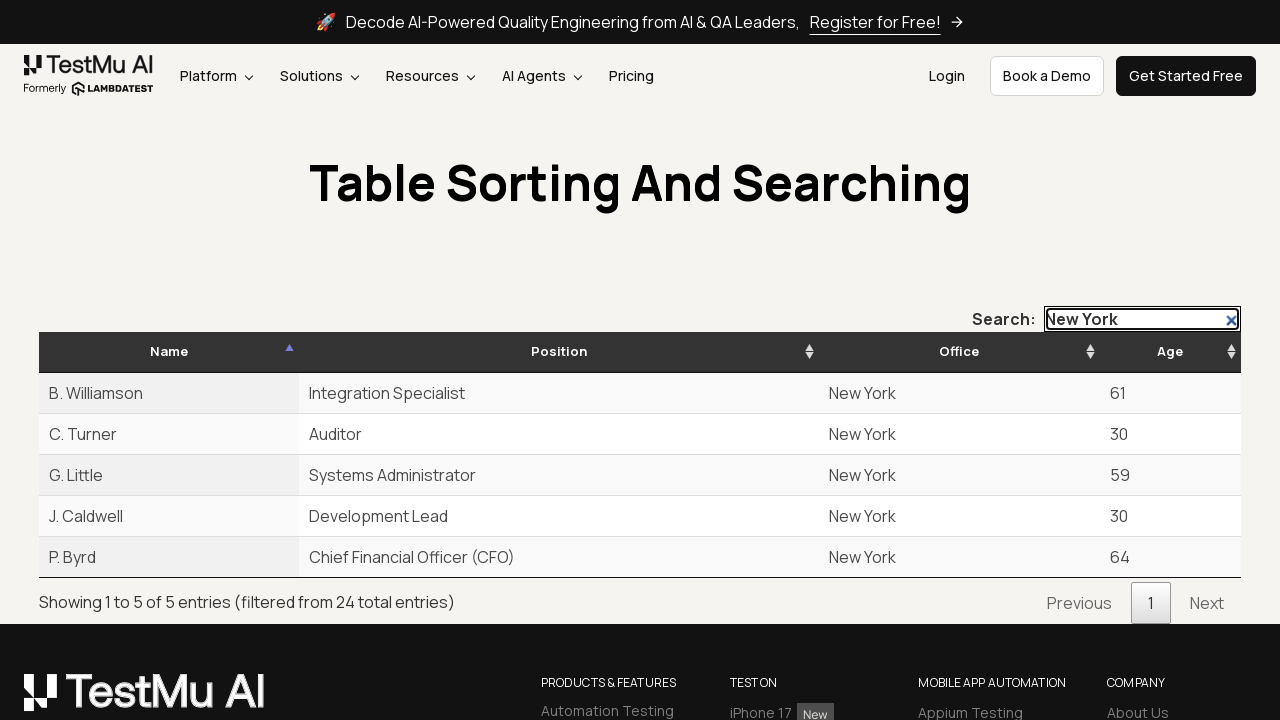